Tests the complete purchase flow on Demoblaze by adding a phone and monitor to cart, then completing checkout with shipping and payment details.

Starting URL: https://www.demoblaze.com

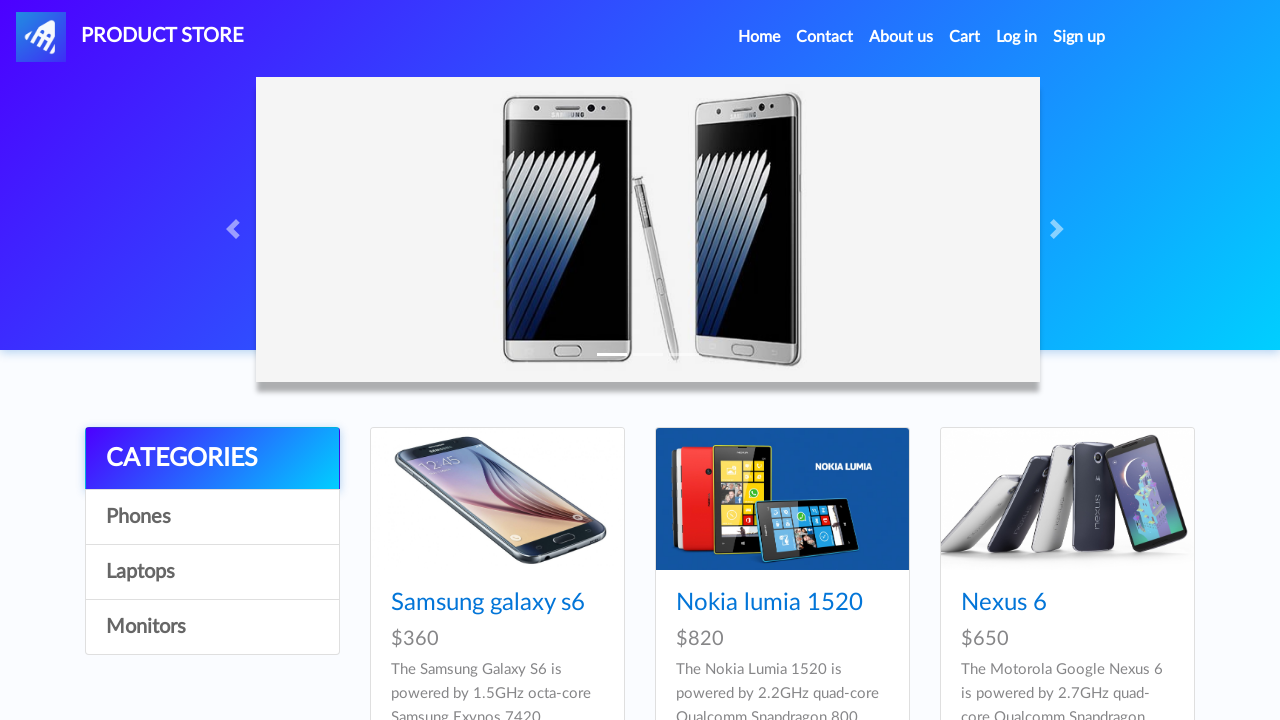

Clicked on Samsung galaxy s6 phone product at (488, 603) on a.hrefch:has-text('Samsung galaxy s6')
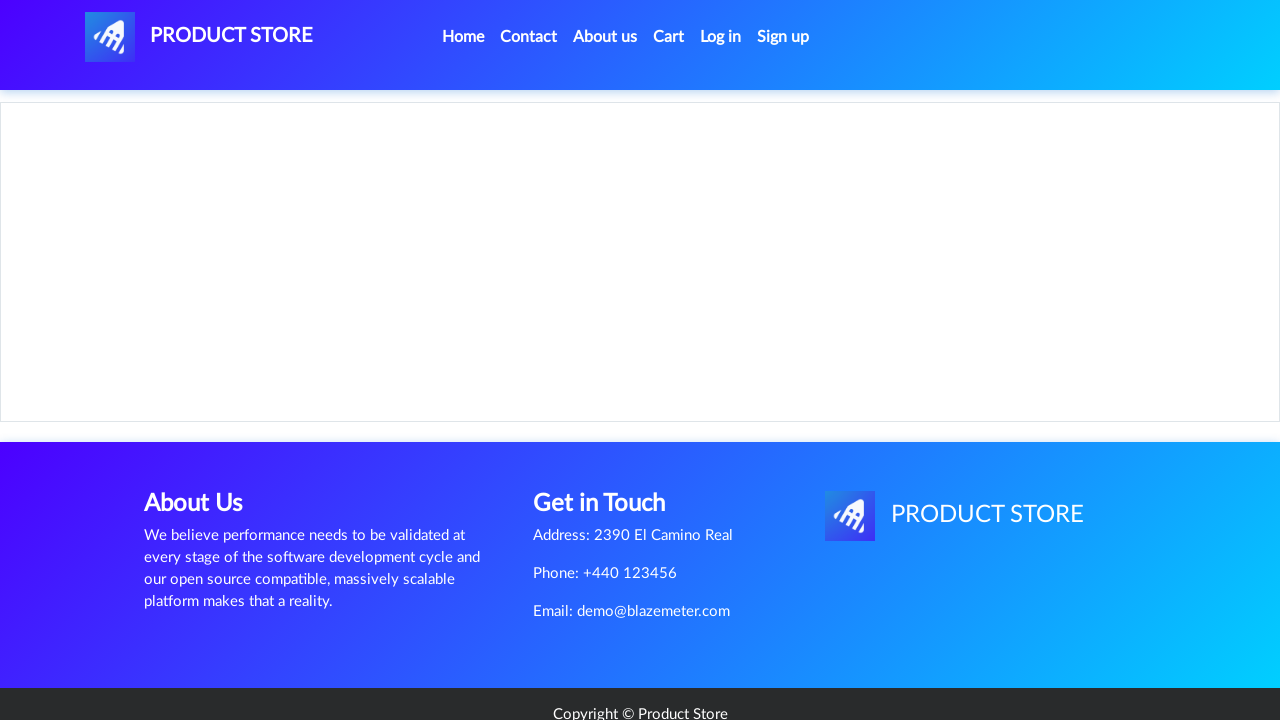

Clicked Add to cart button for phone at (610, 440) on a:has-text('Add to cart')
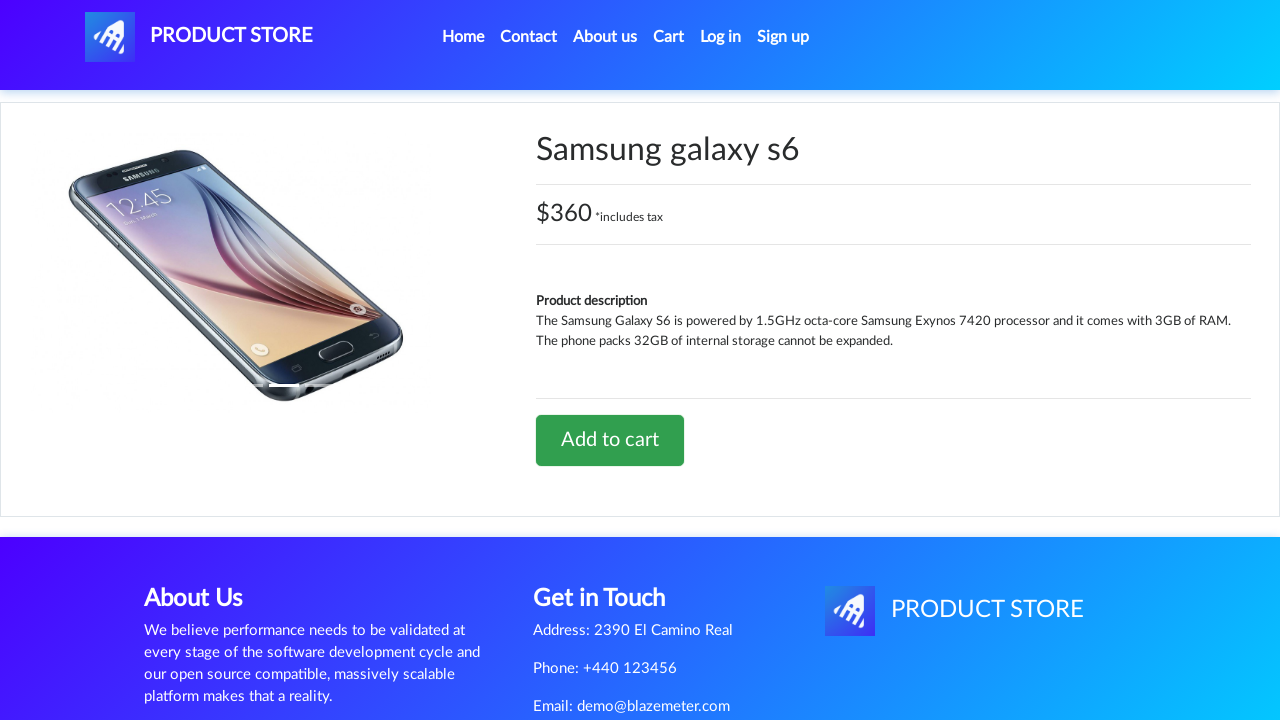

Accepted alert dialog for cart addition
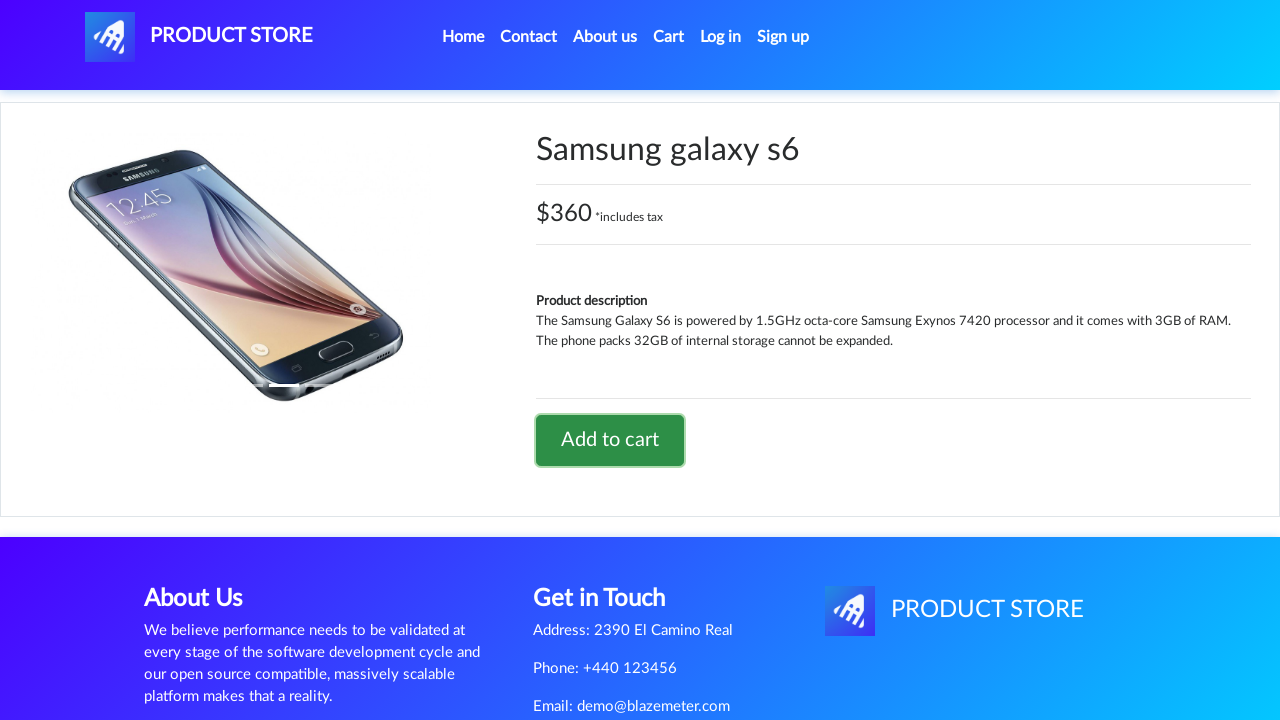

Waited 1 second for page to stabilize
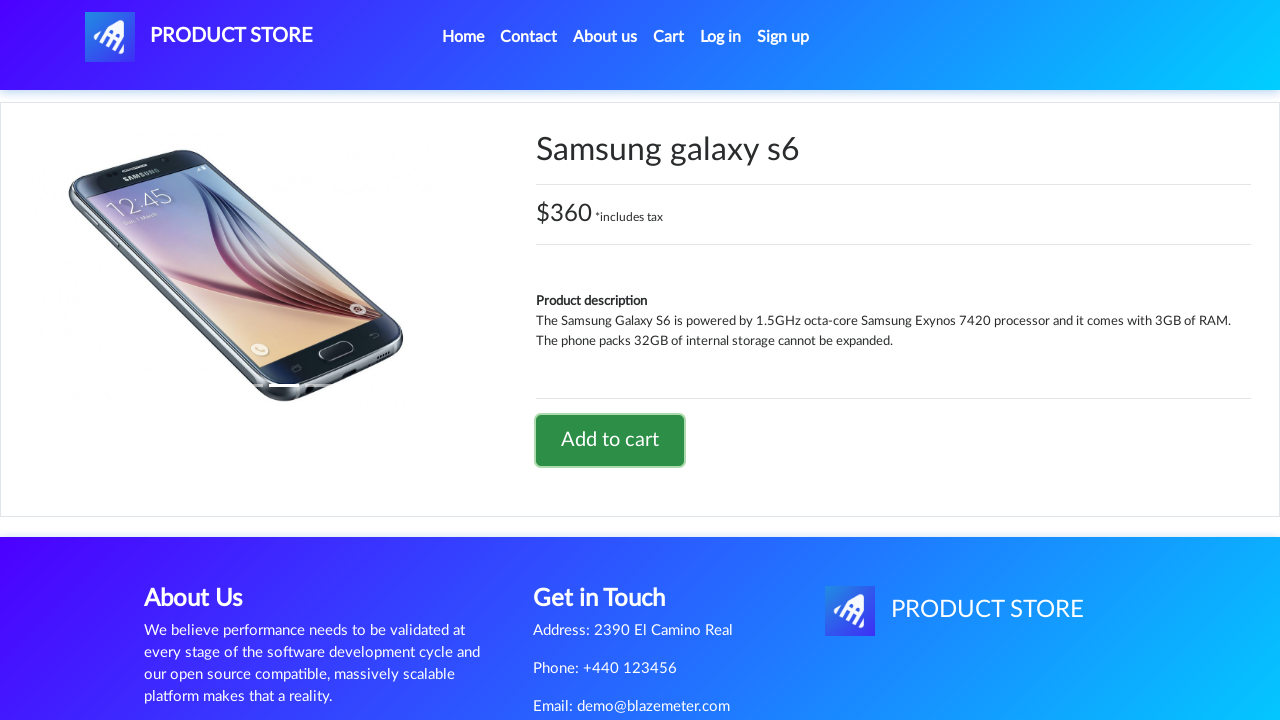

Clicked Home button to navigate back to products at (463, 37) on a.nav-link:has-text('Home')
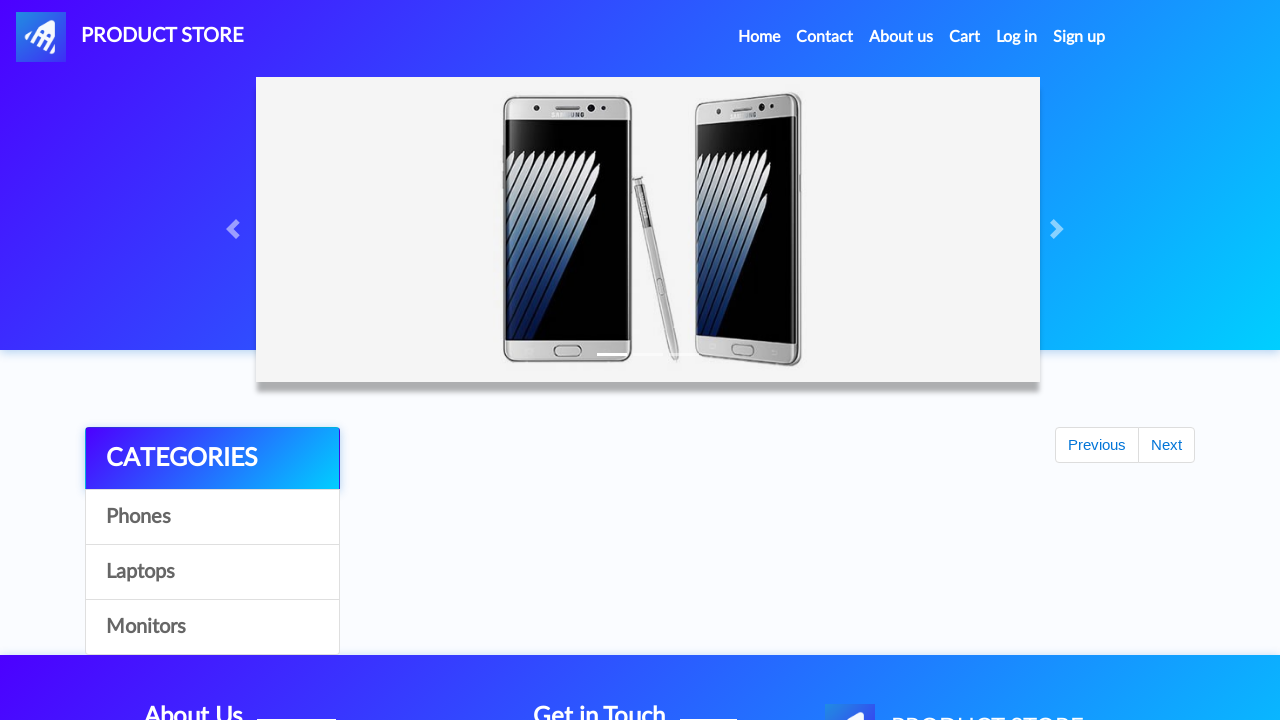

Waited for product cards to load on home page
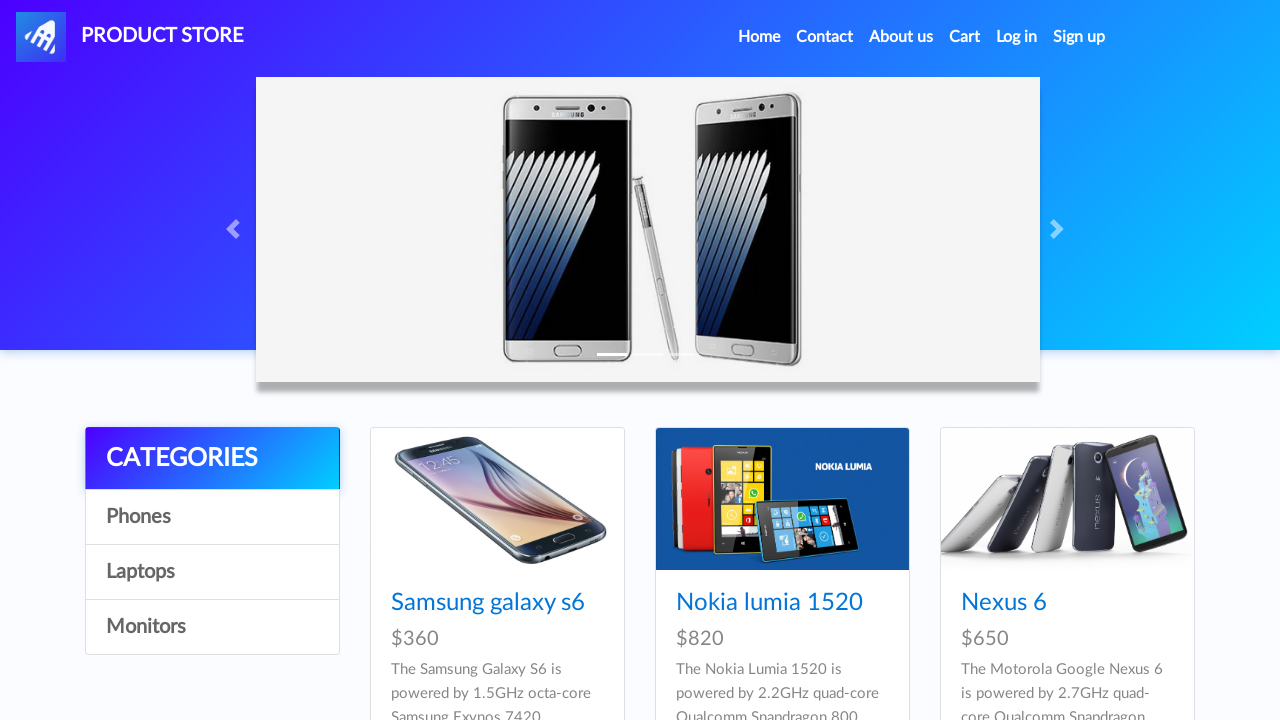

Clicked on Monitors category at (212, 627) on a:has-text('Monitors')
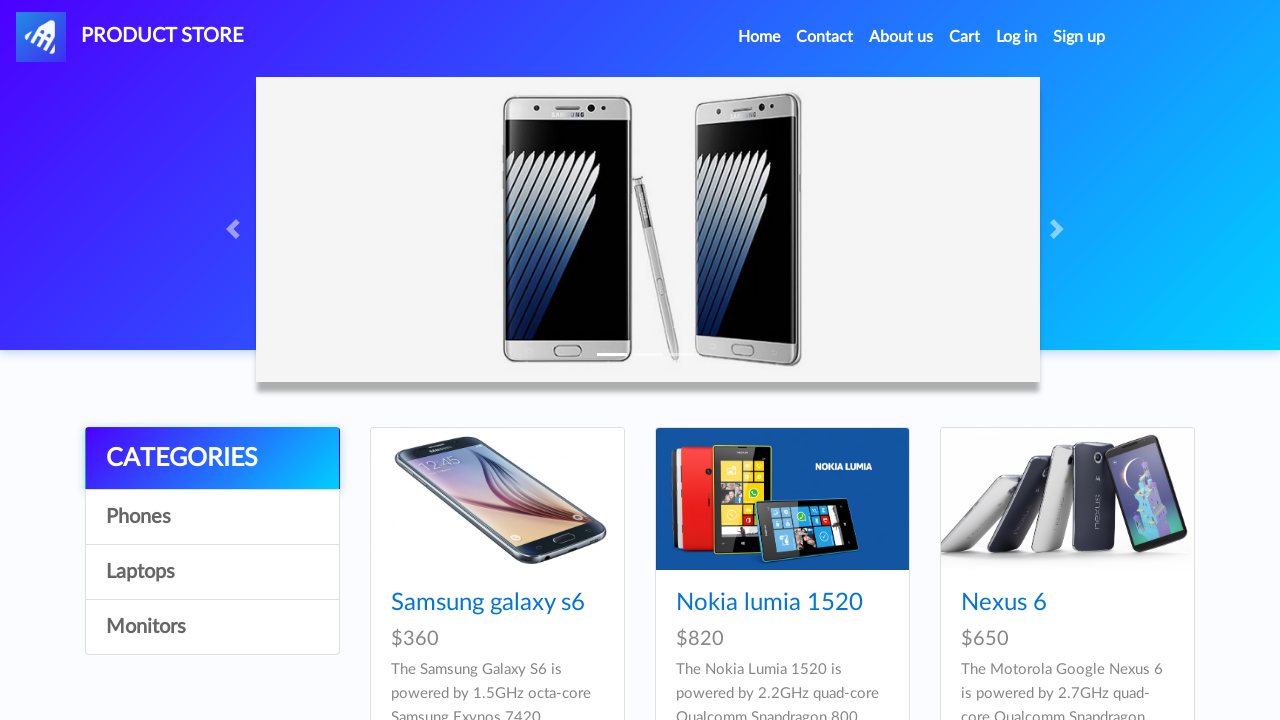

Waited 1 second for monitors to load
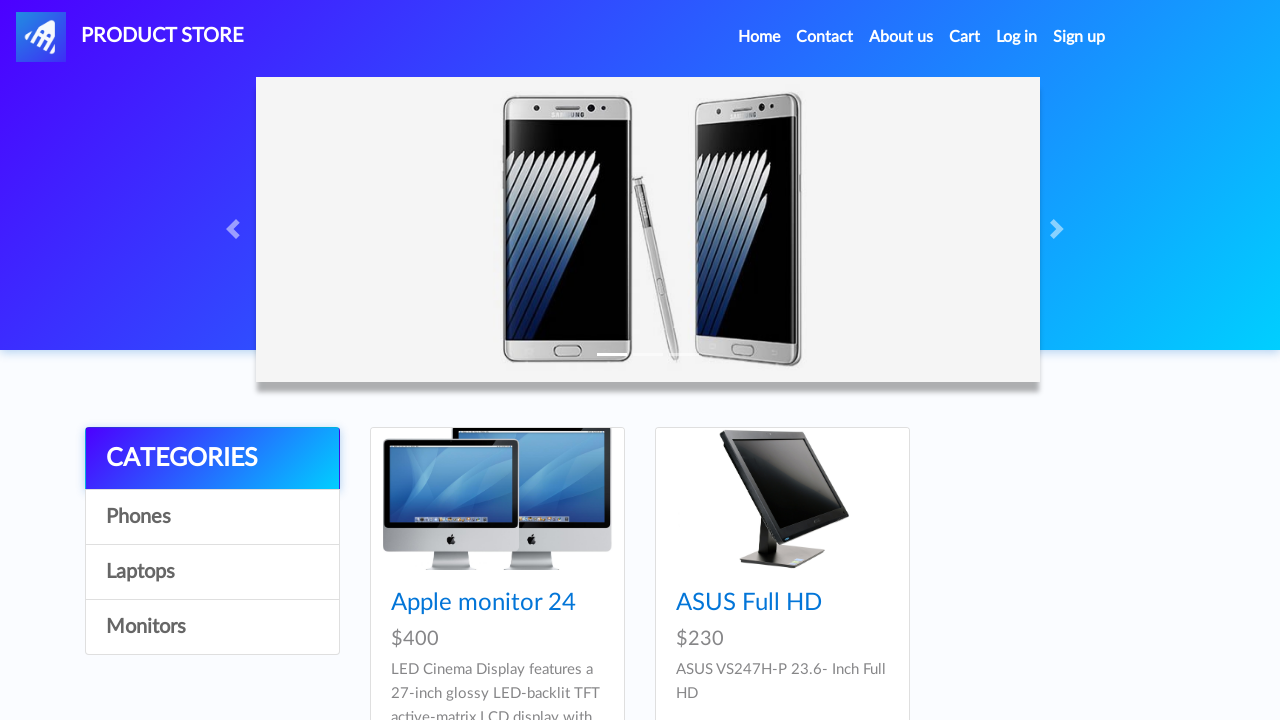

Clicked on Apple monitor 24 product at (484, 603) on a.hrefch:has-text('Apple monitor 24')
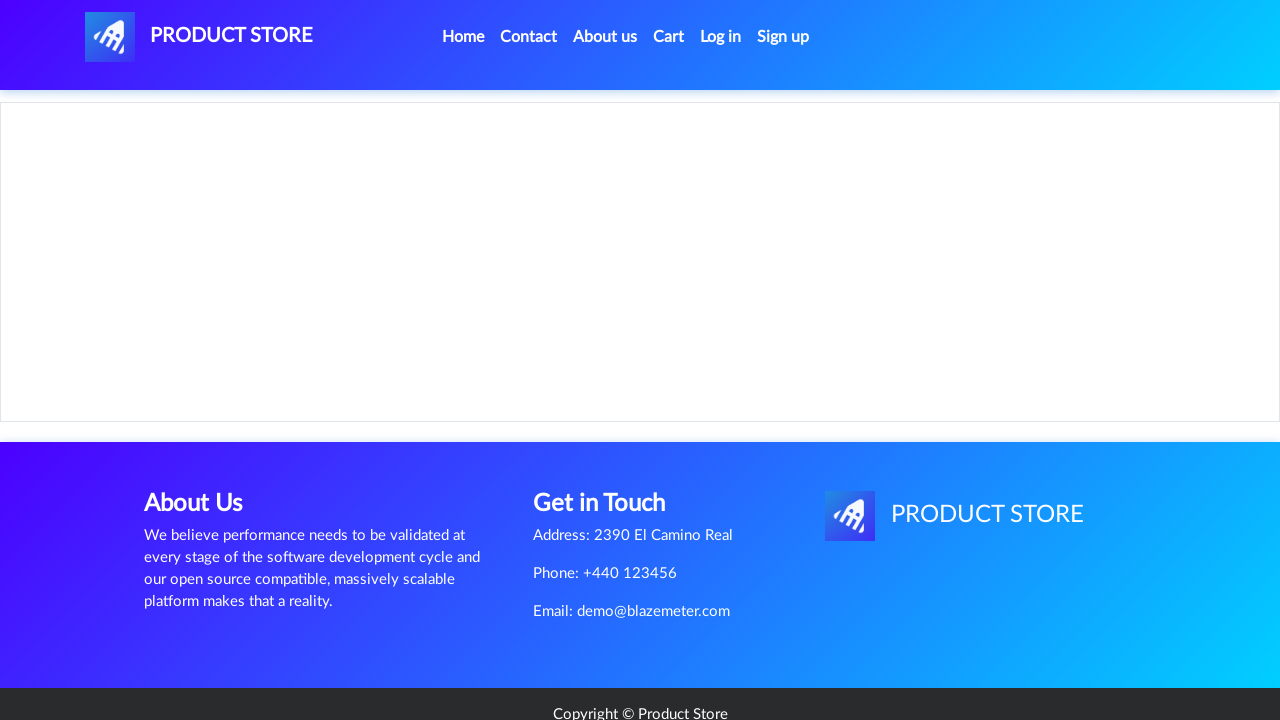

Clicked Add to cart button for monitor at (610, 460) on a:has-text('Add to cart')
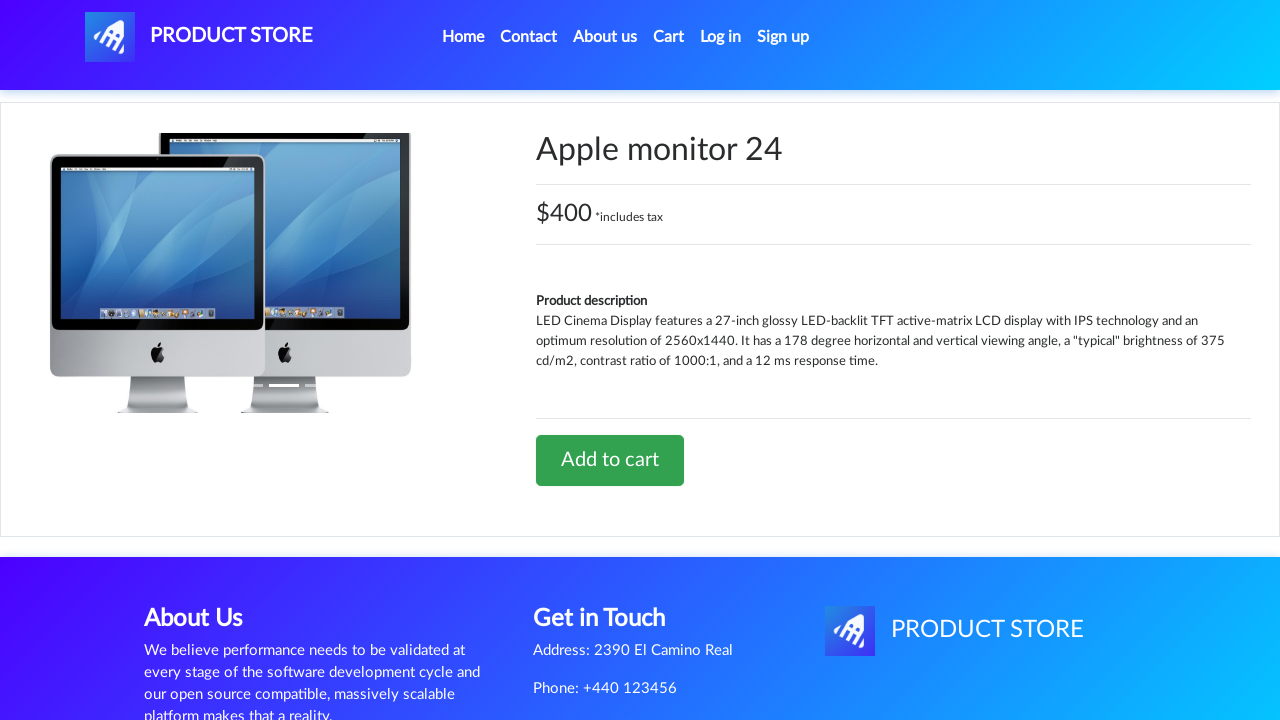

Waited 1 second for cart update
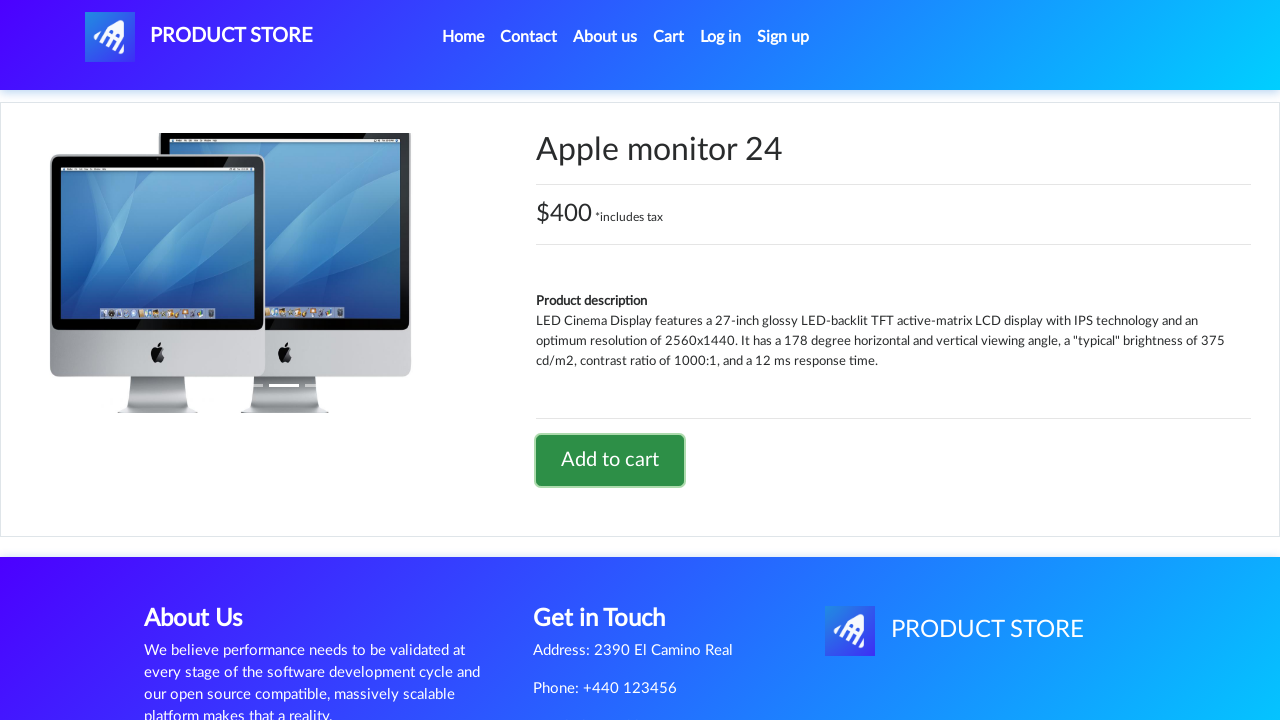

Clicked Cart button to view cart contents at (669, 37) on a#cartur
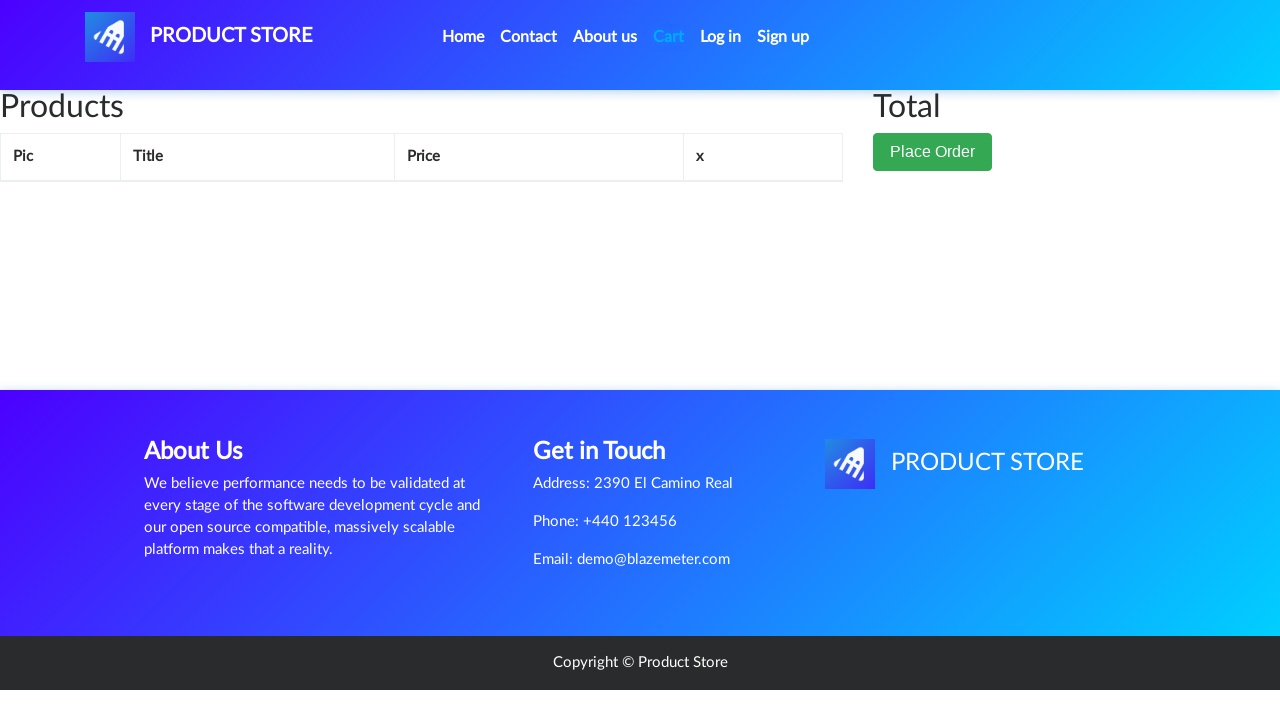

Waited for cart items to load successfully
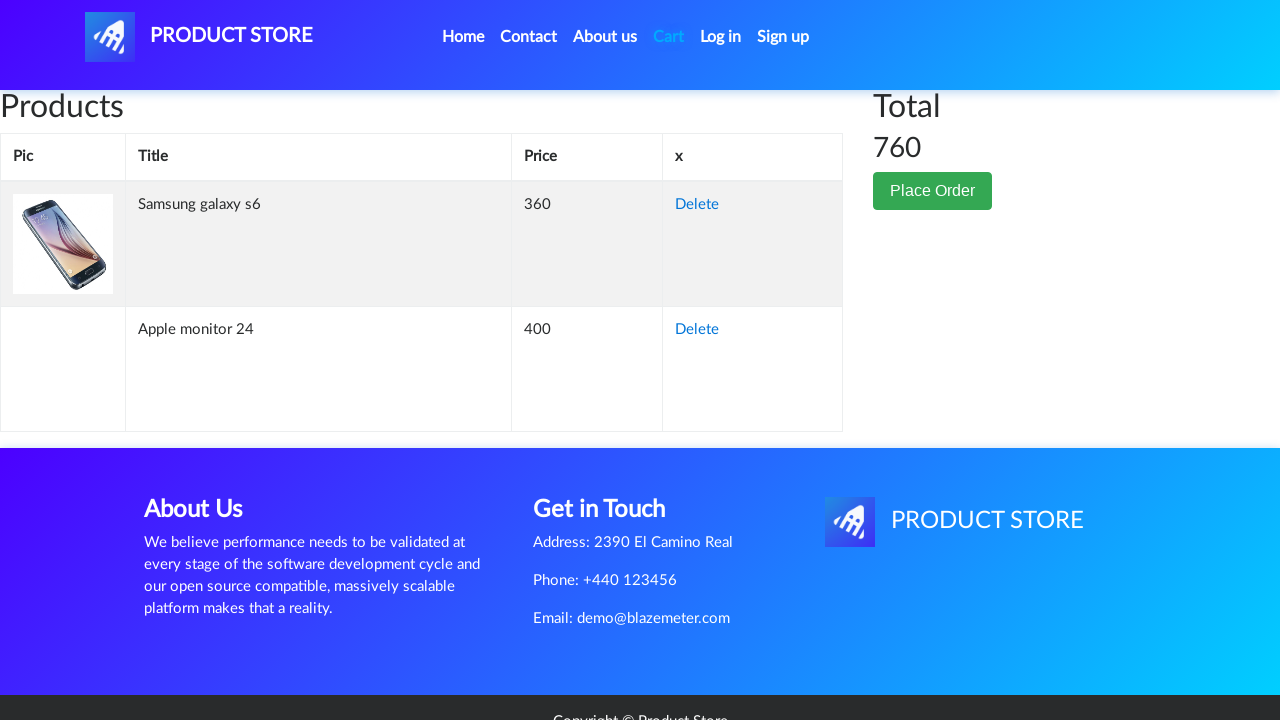

Clicked Place Order button to begin checkout at (933, 191) on button:has-text('Place Order')
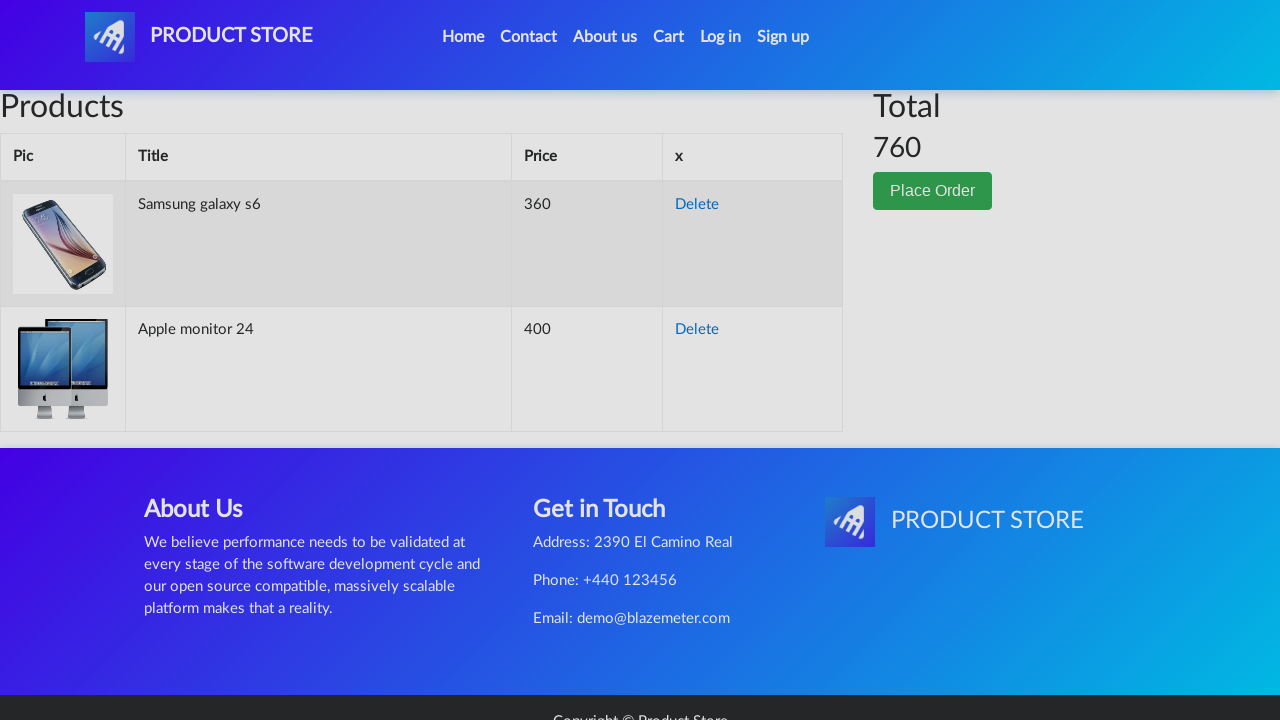

Waited for order modal to appear
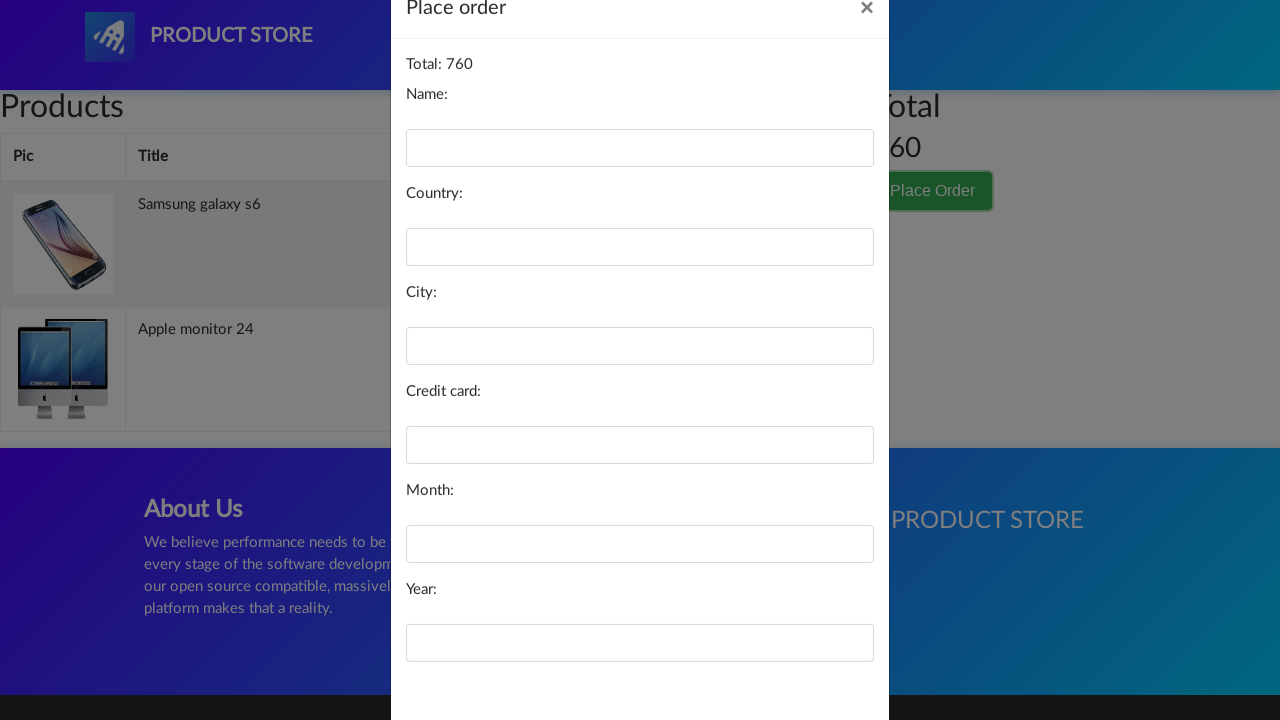

Filled name field with 'Michael Thompson' on #name
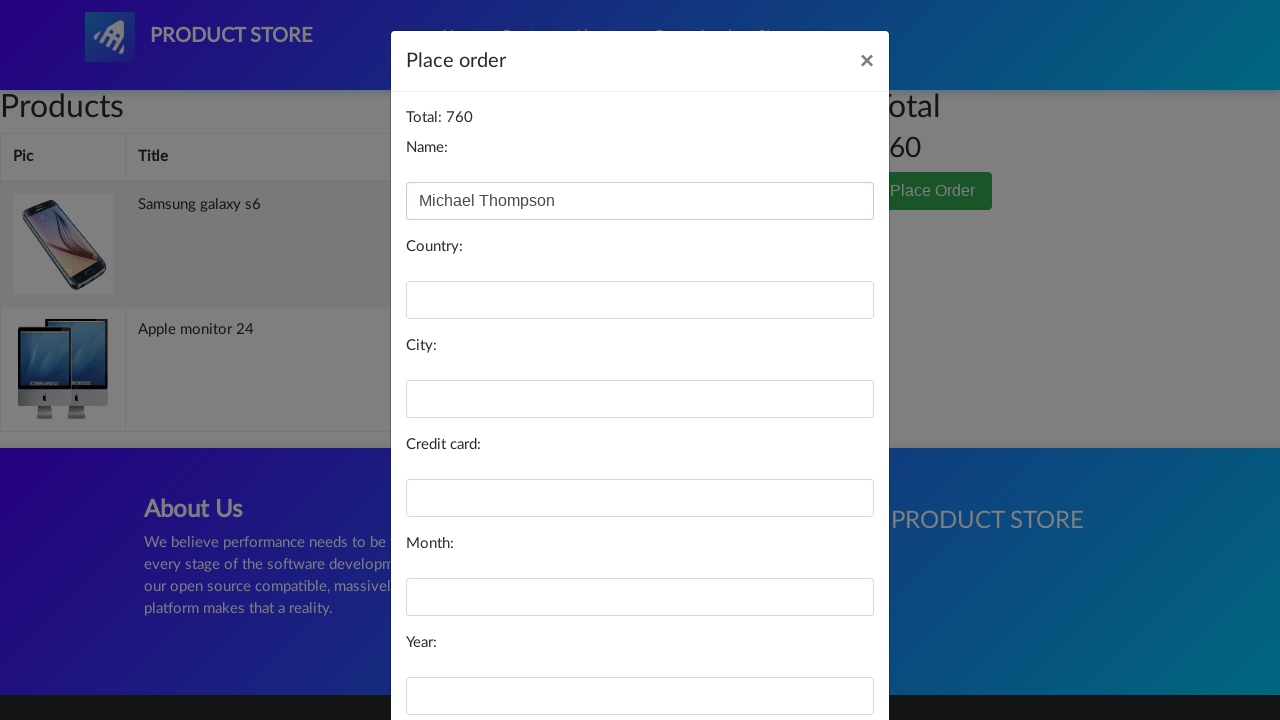

Filled country field with 'United States' on #country
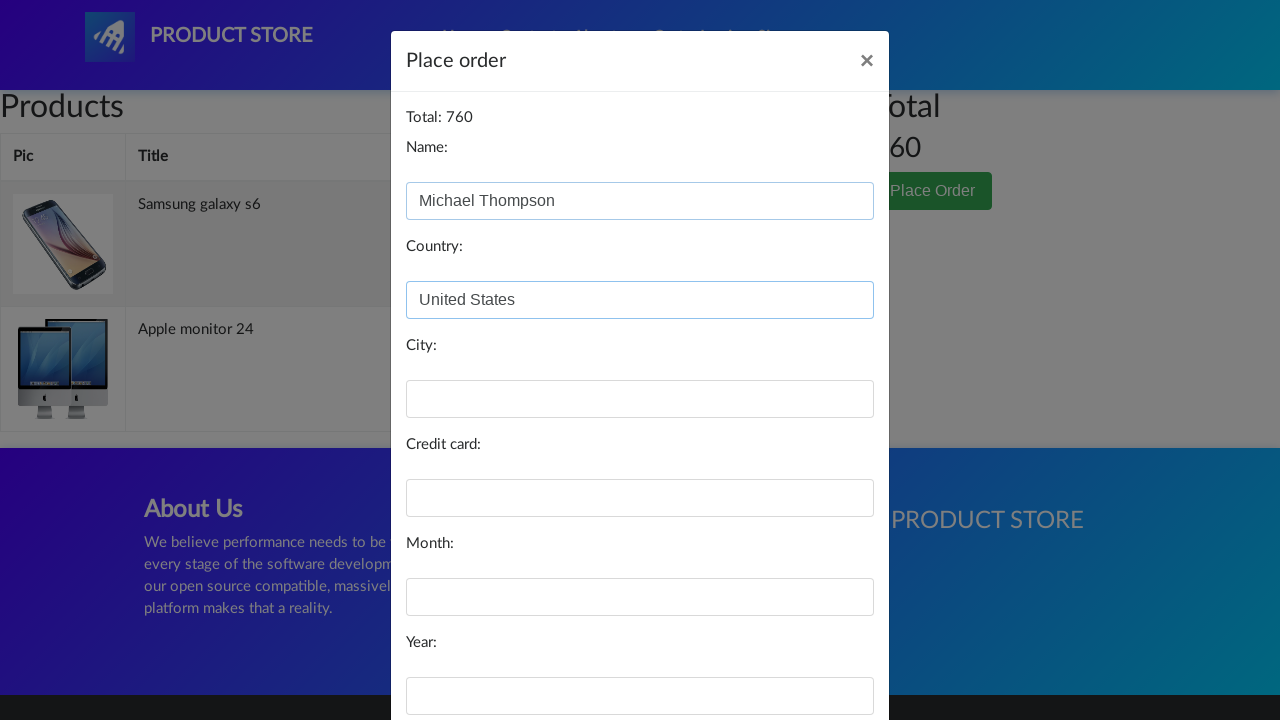

Filled city field with 'New York' on #city
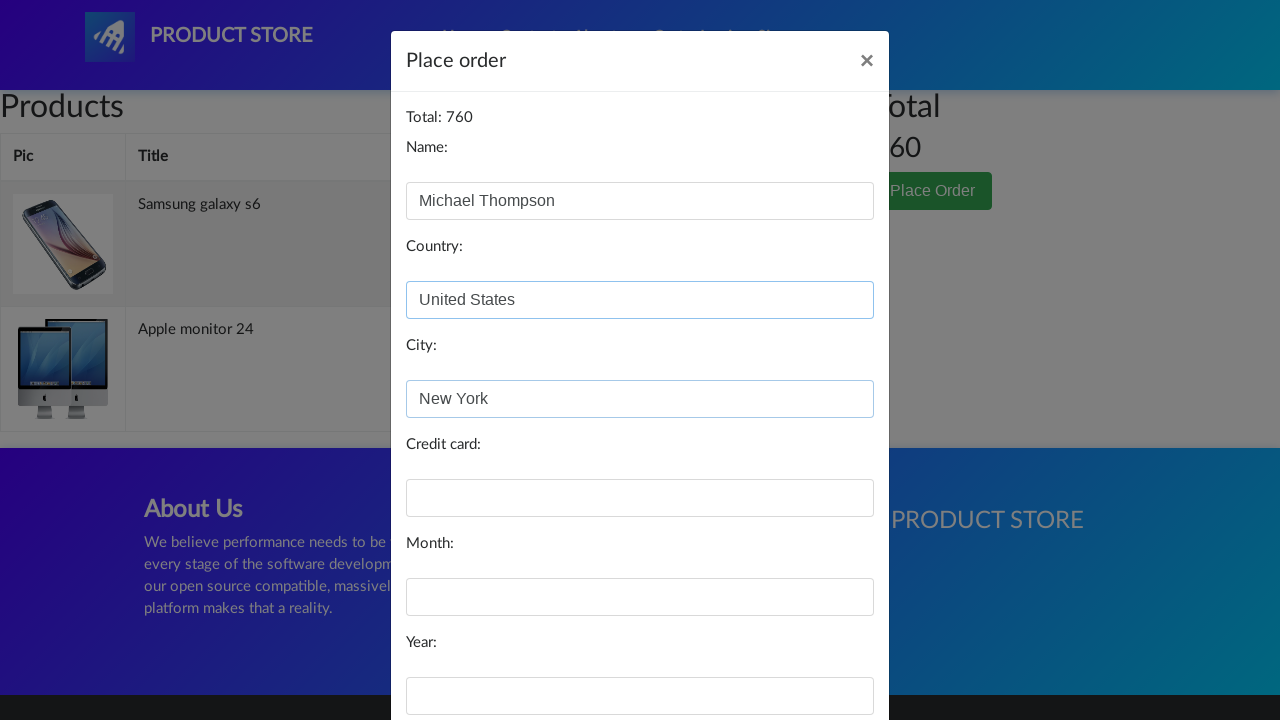

Filled card field with credit card number on #card
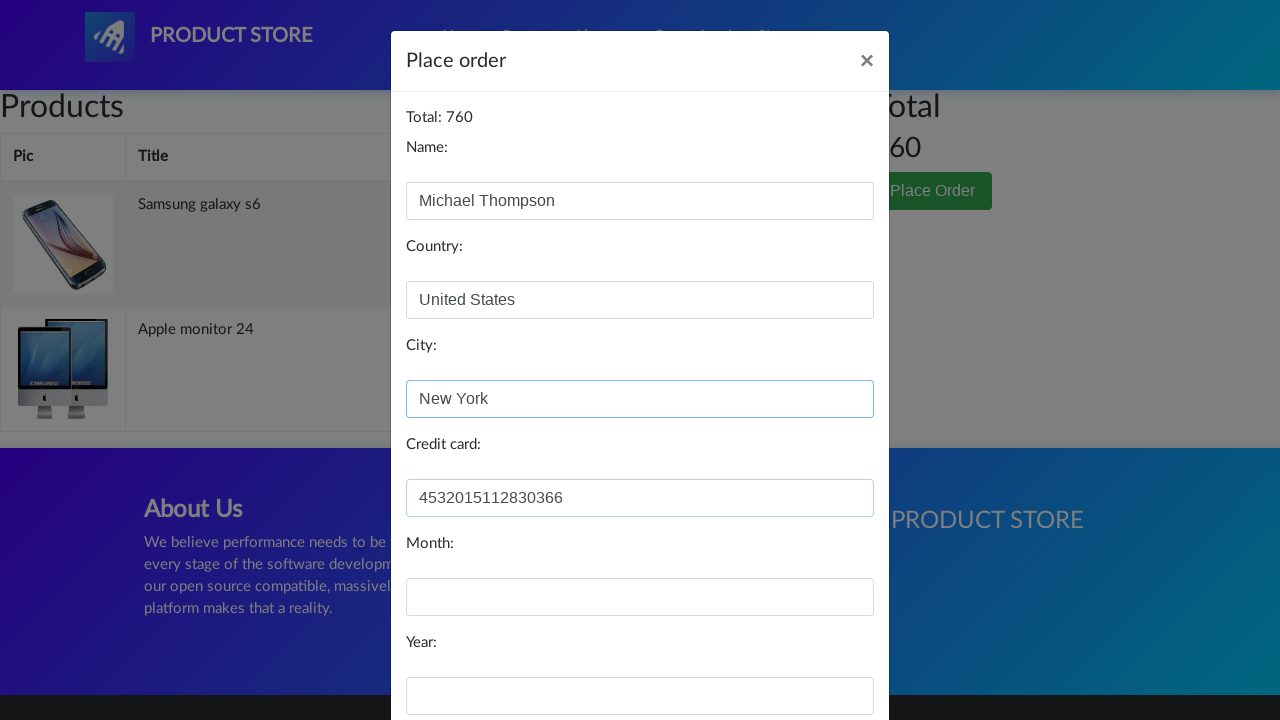

Filled month field with '12' on #month
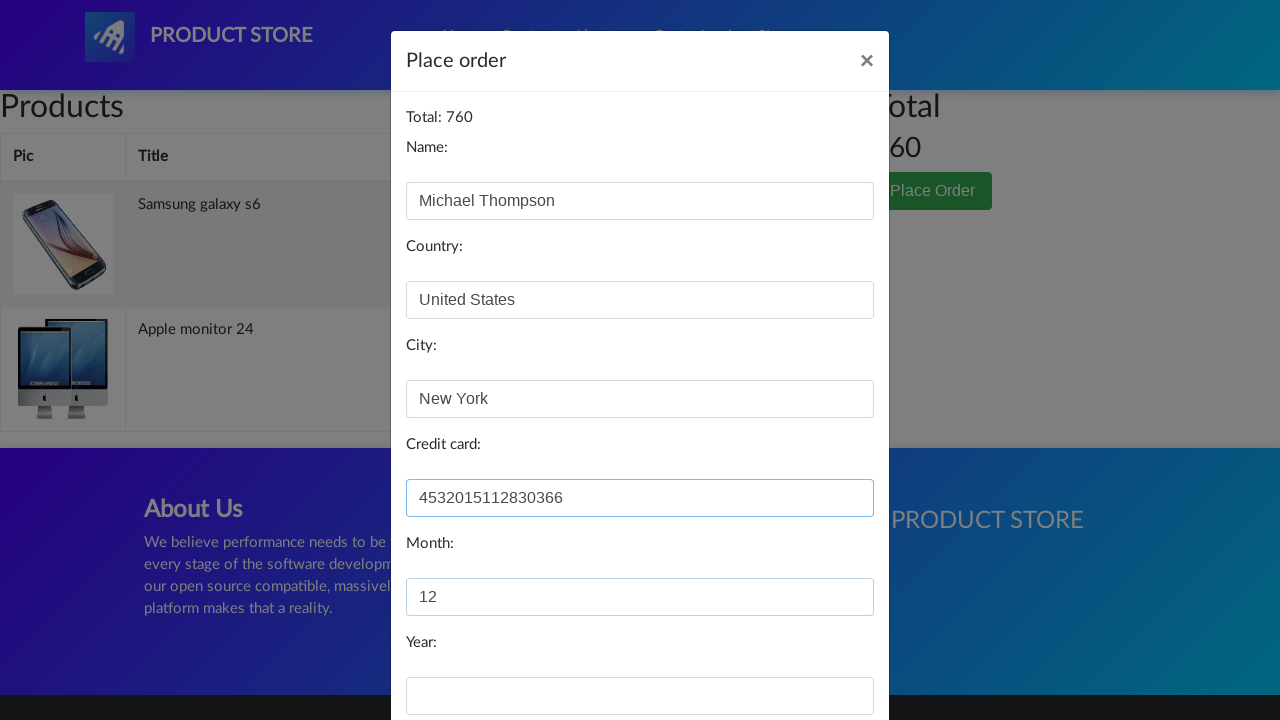

Filled year field with '2025' on #year
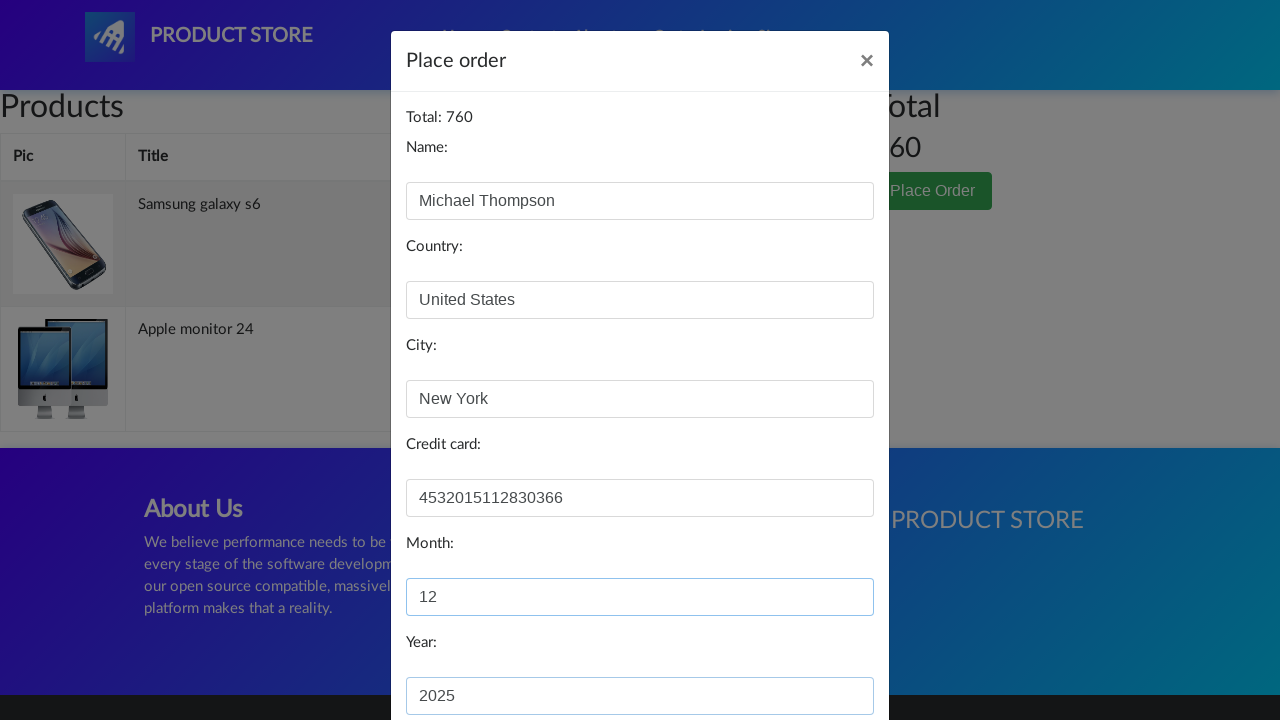

Clicked Purchase button to complete payment at (823, 655) on button:has-text('Purchase')
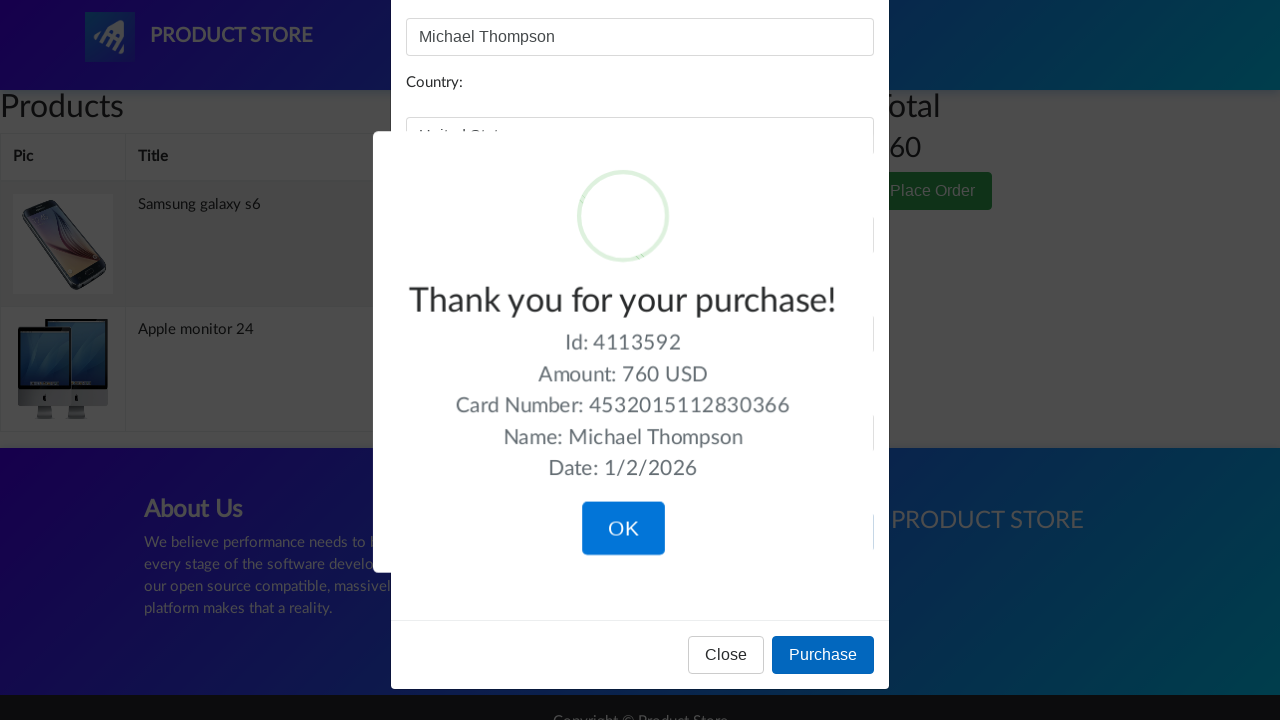

Waited for purchase confirmation alert
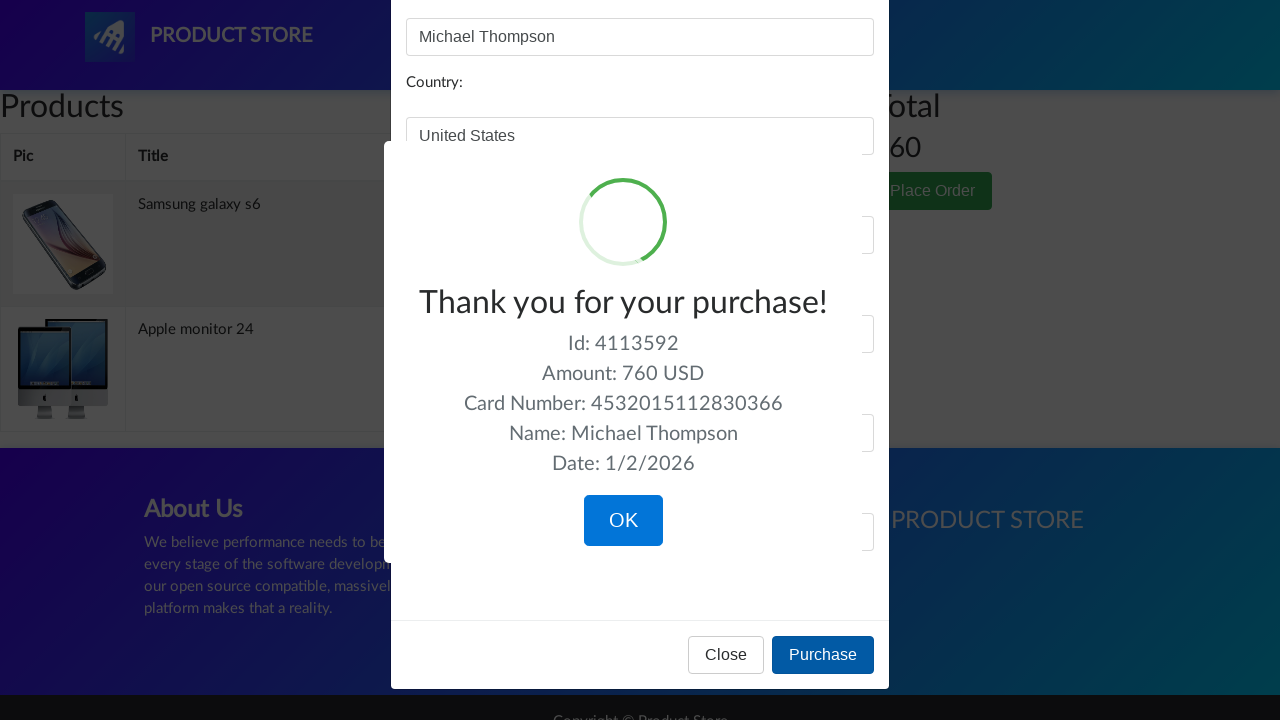

Clicked confirm button on purchase success alert at (623, 521) on button.confirm
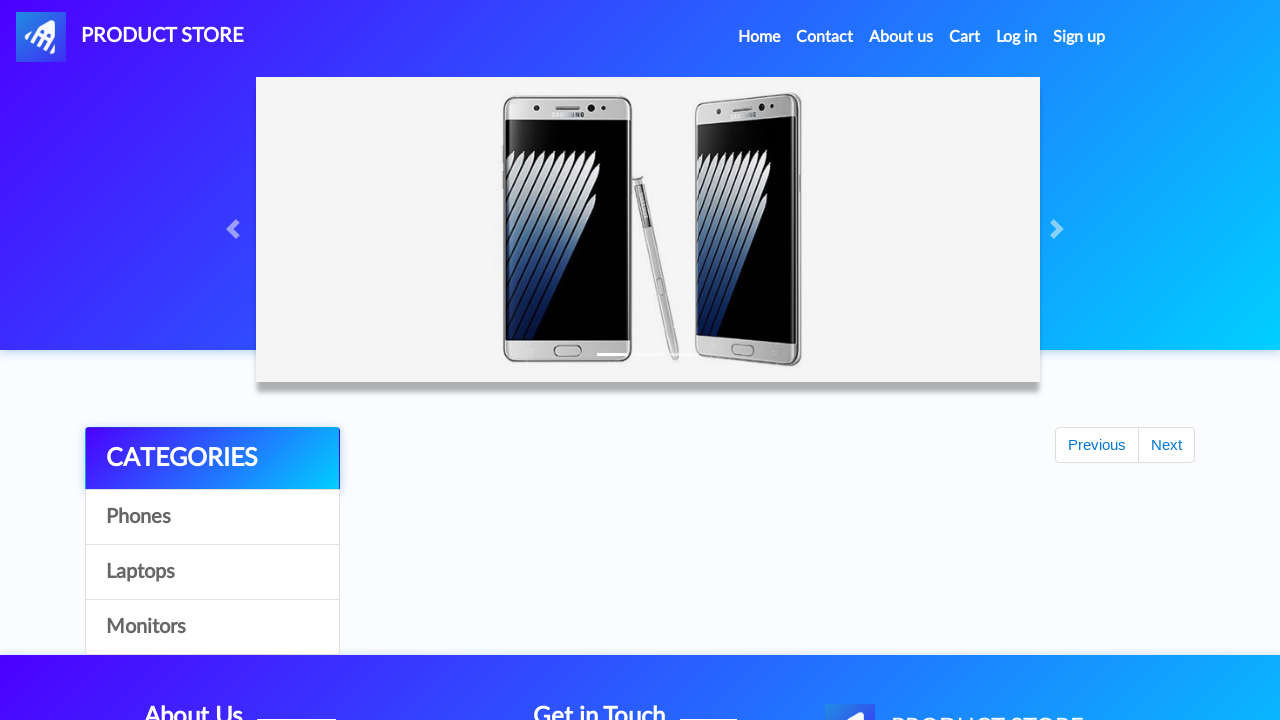

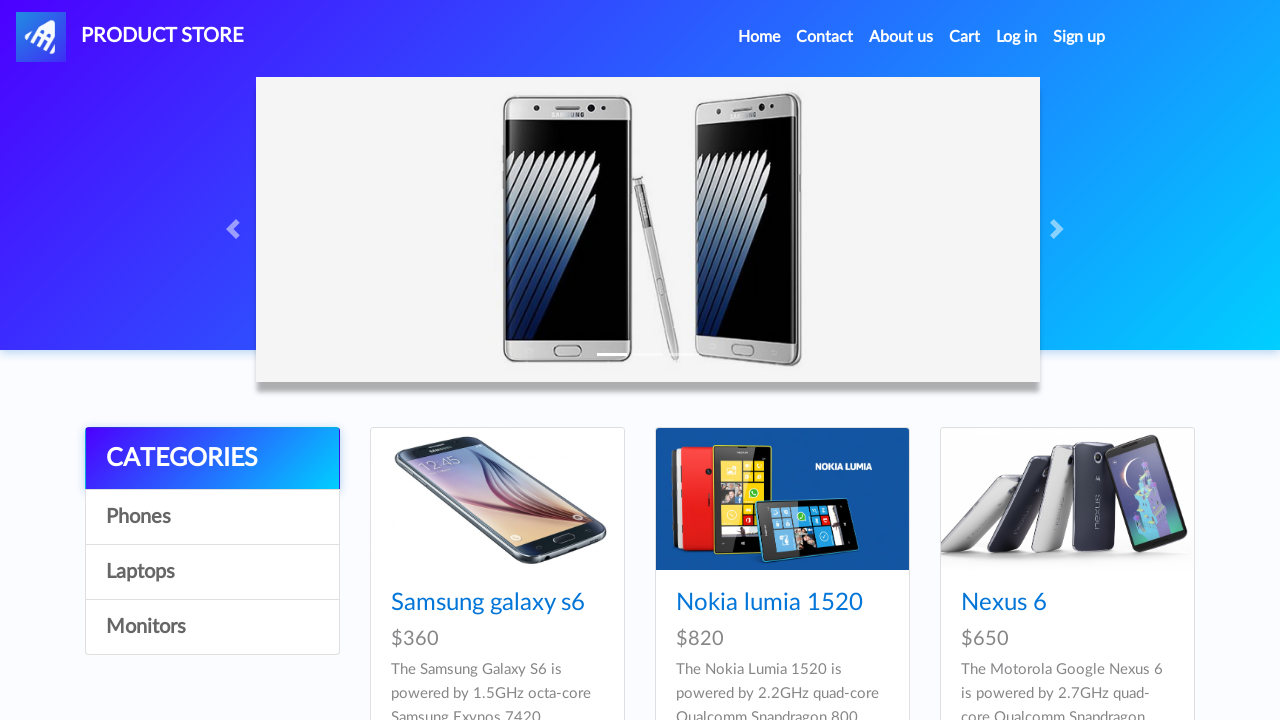